Tests form input by locating an element by class name and entering text into the first matching form control field

Starting URL: https://testautomationpractice.blogspot.com/

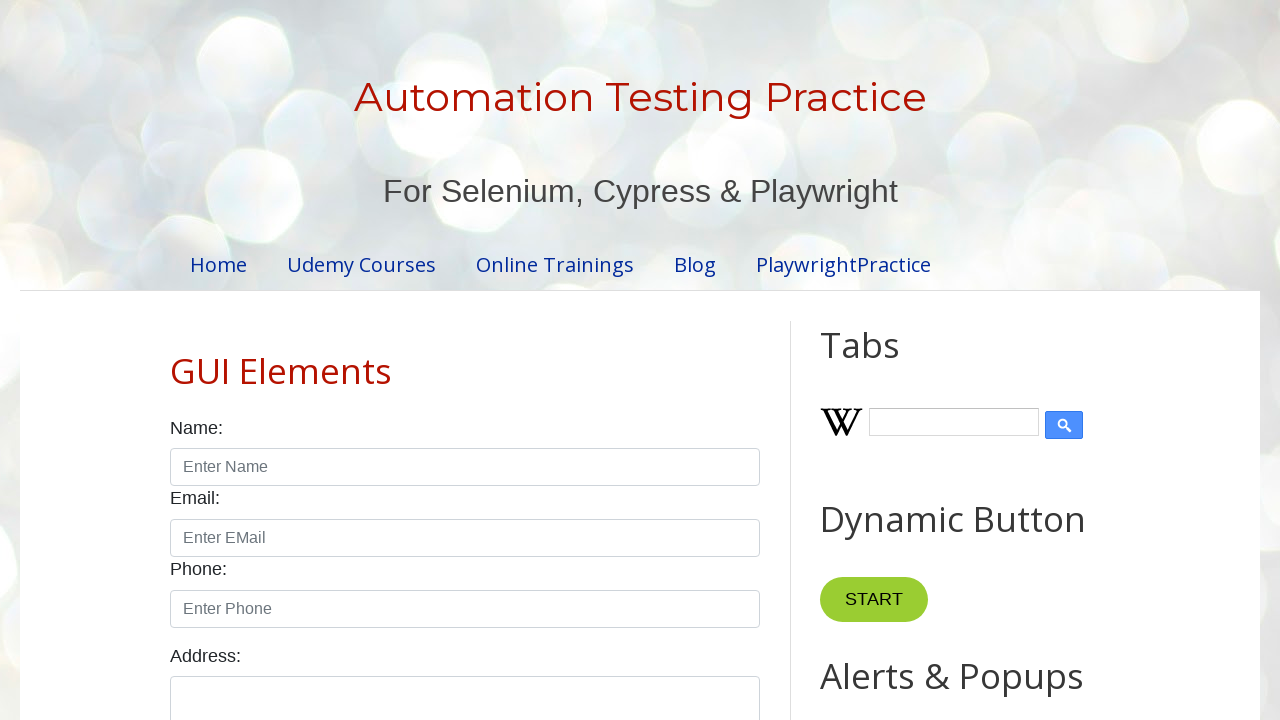

Filled first form-control field with 'by ClassName' on .form-control >> nth=0
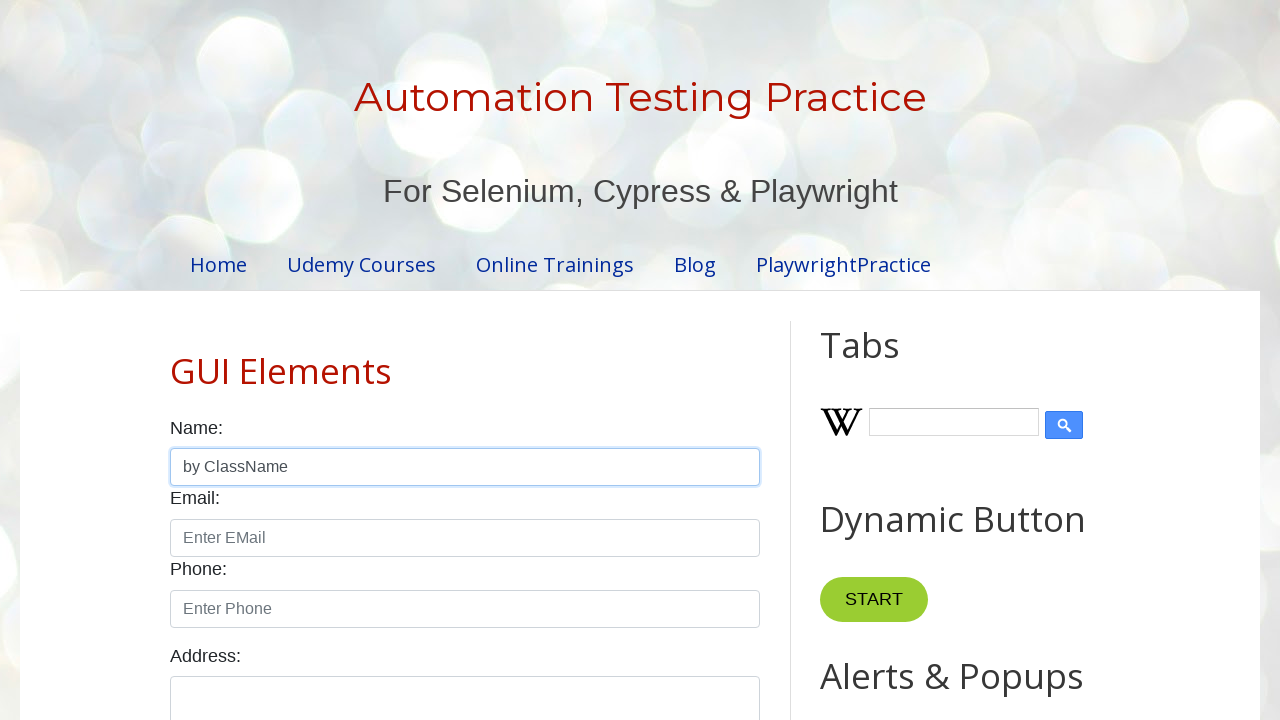

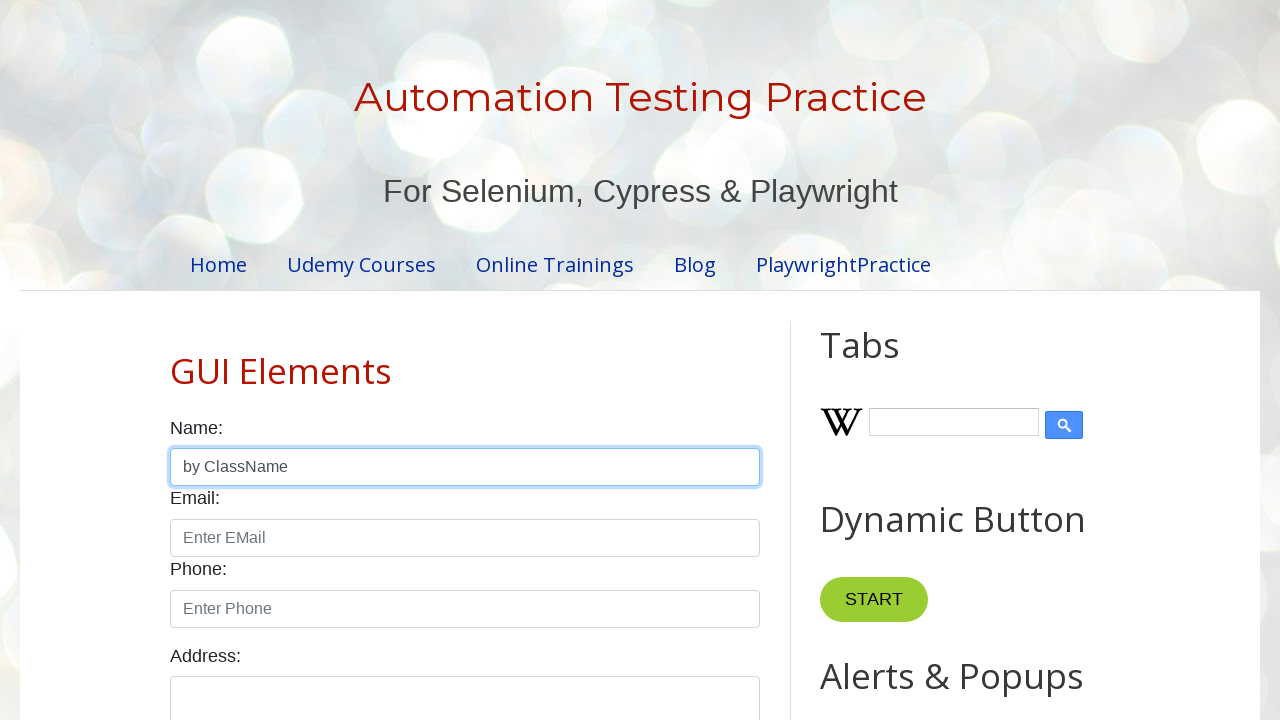